Tests A/B test opt-out by first adding an opt-out cookie on the main domain, then navigating to the A/B test page and verifying the opt-out state.

Starting URL: http://the-internet.herokuapp.com

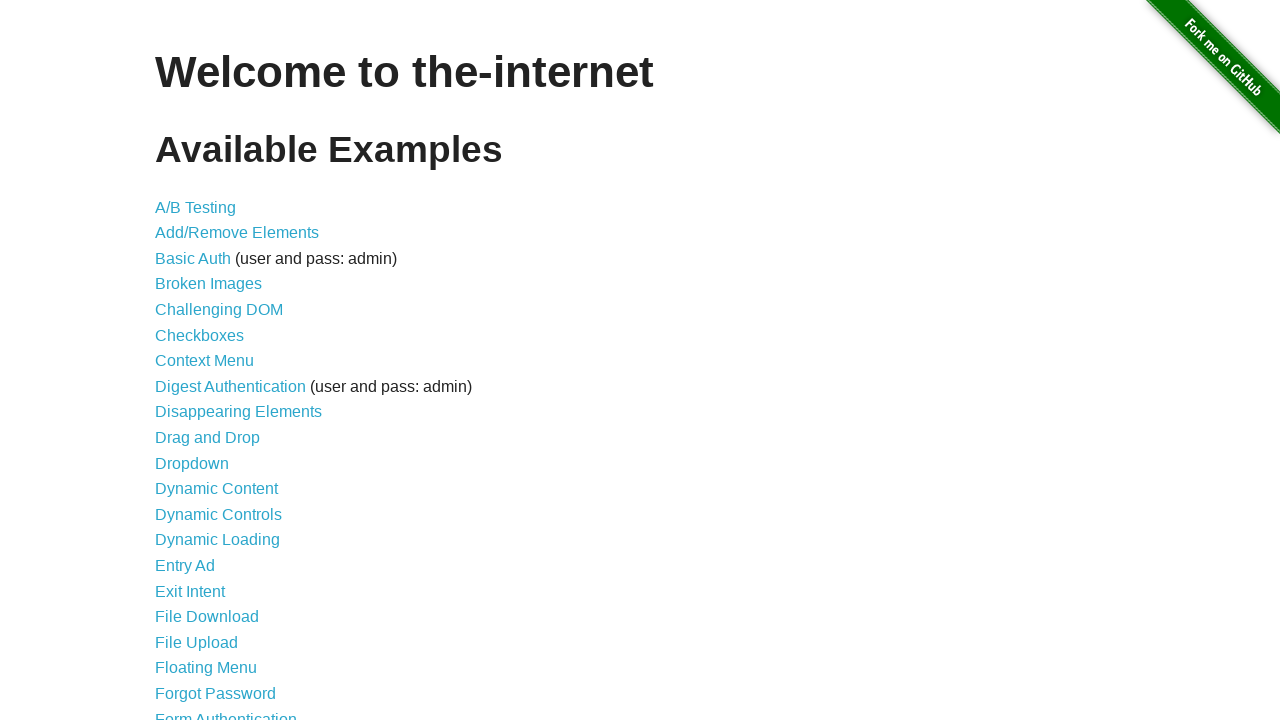

Added optimizelyOptOut cookie to the-internet.herokuapp.com domain
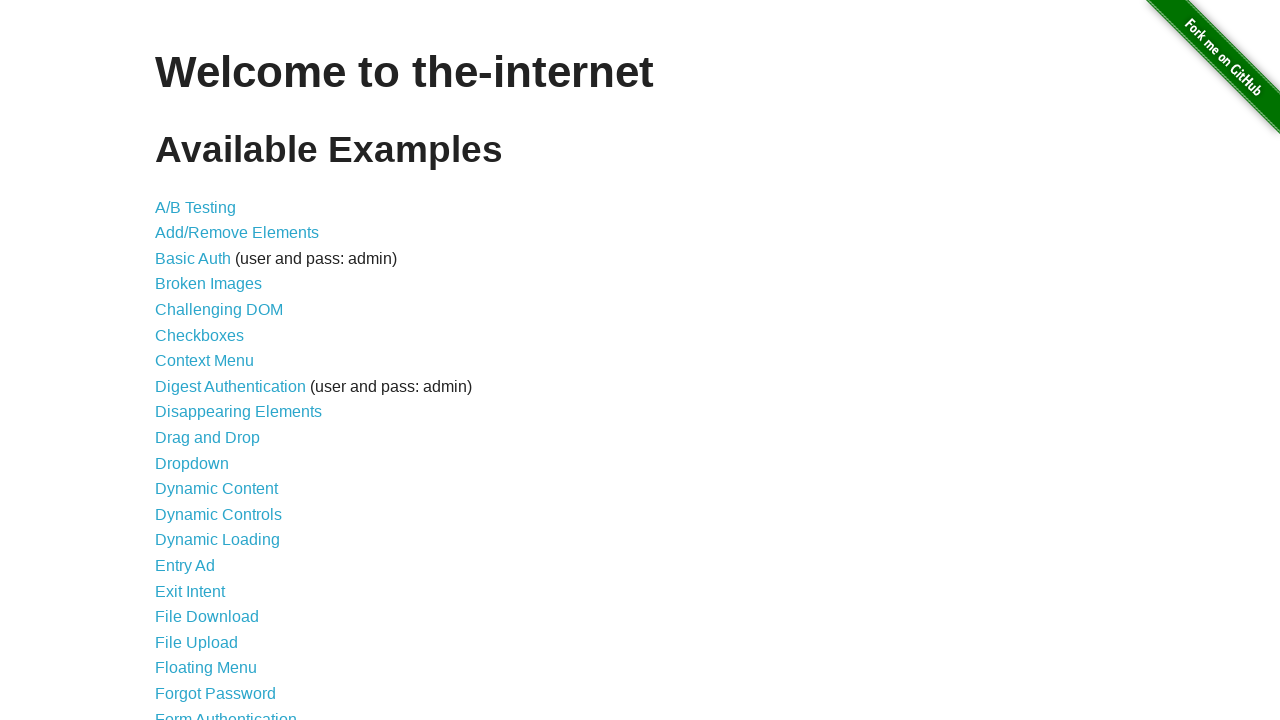

Navigated to A/B test page at http://the-internet.herokuapp.com/abtest
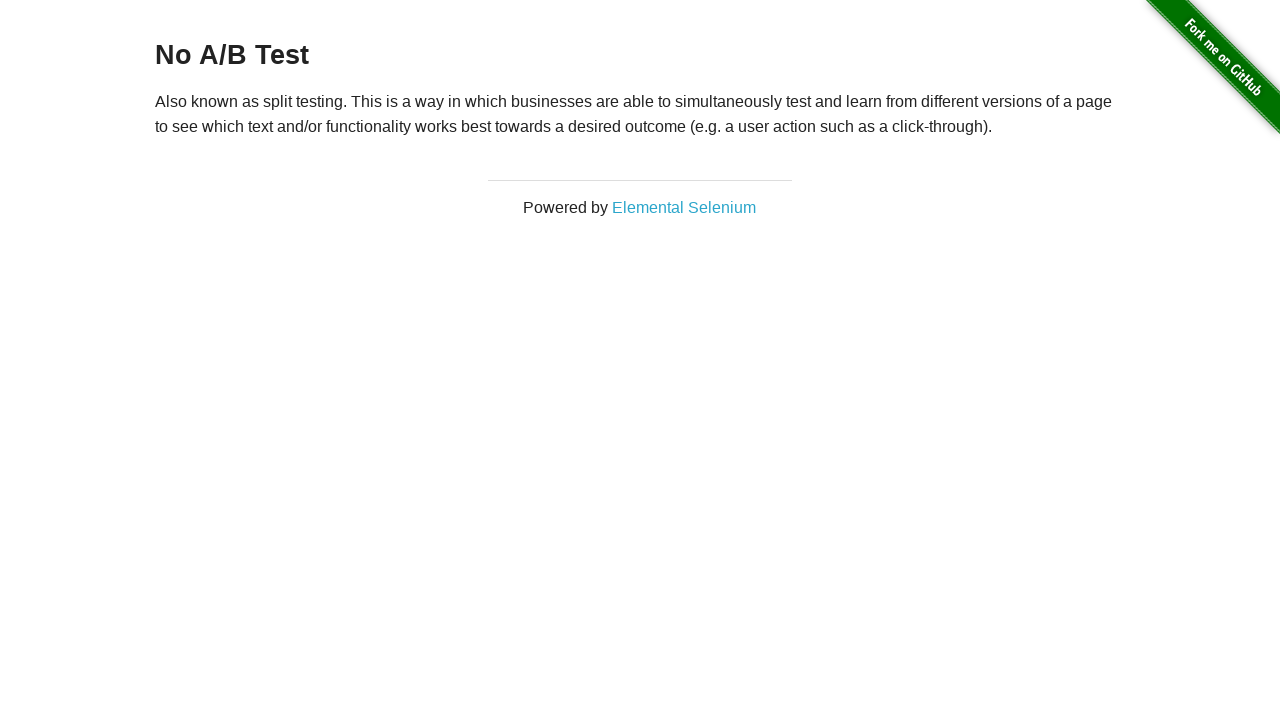

A/B test page heading loaded, verifying opt-out state
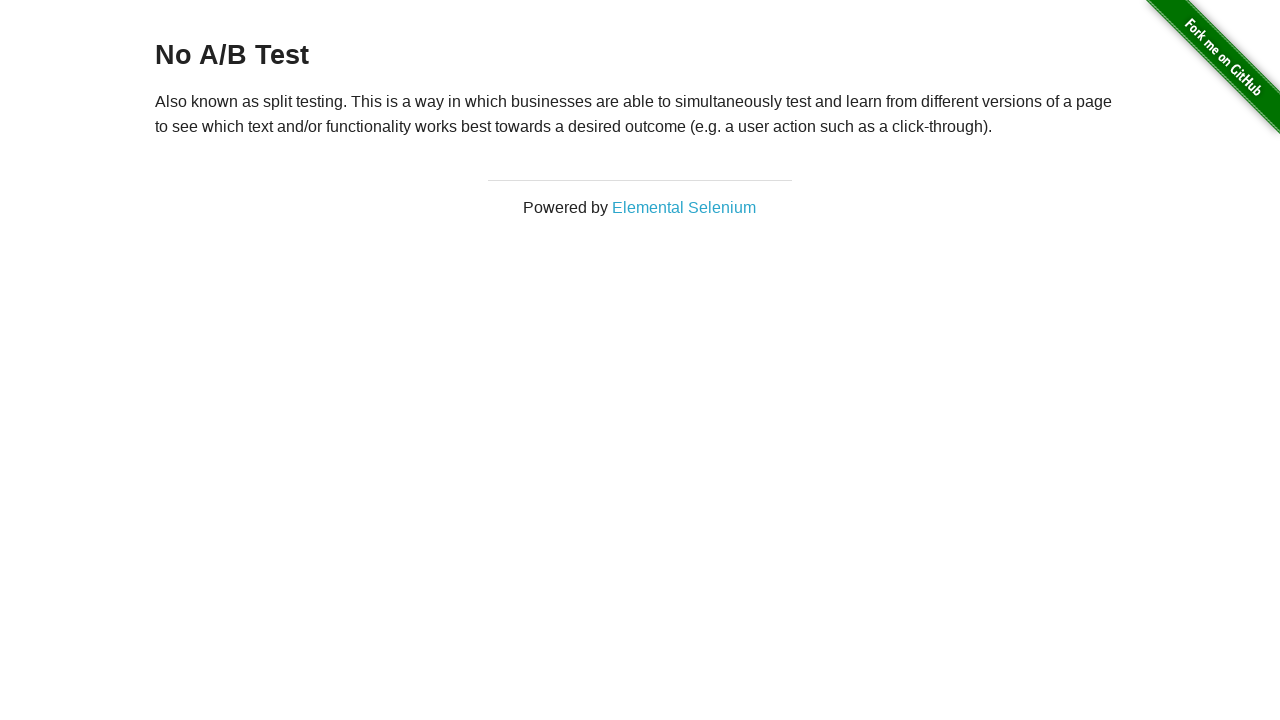

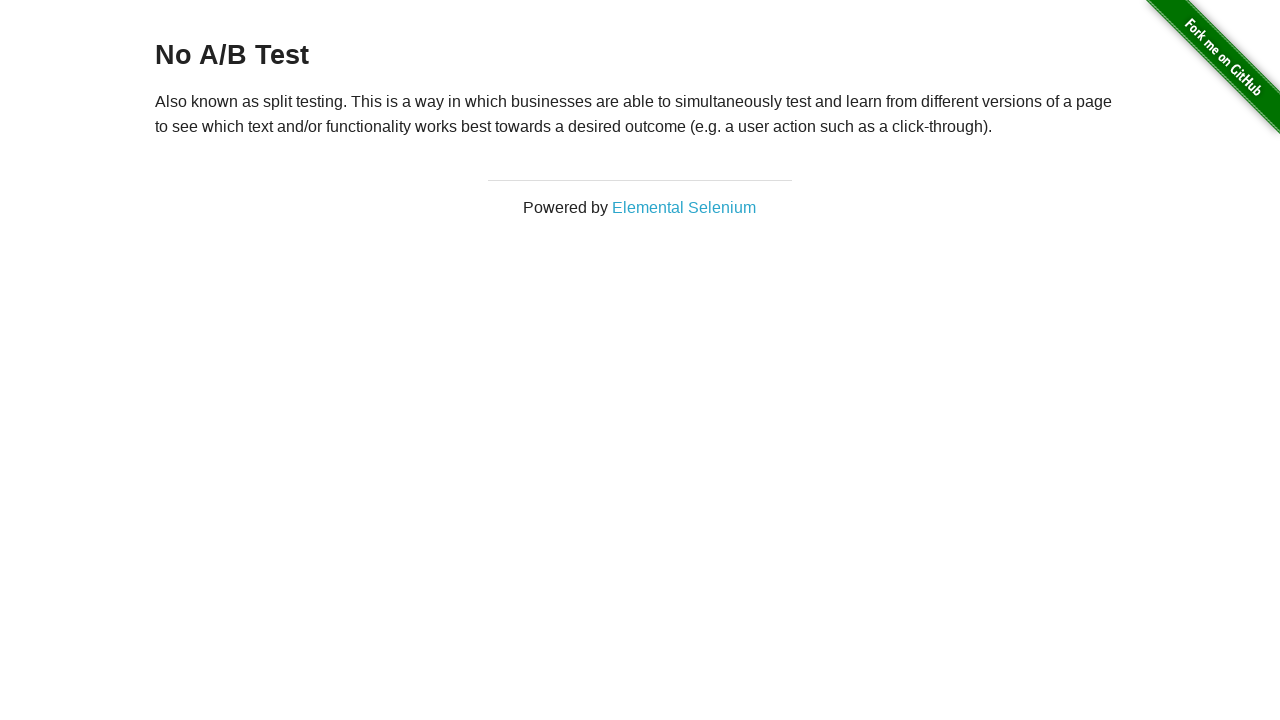